Tests the search functionality on python.org by entering "pycon" in the search field and submitting the search, then verifying results are found.

Starting URL: http://www.python.org

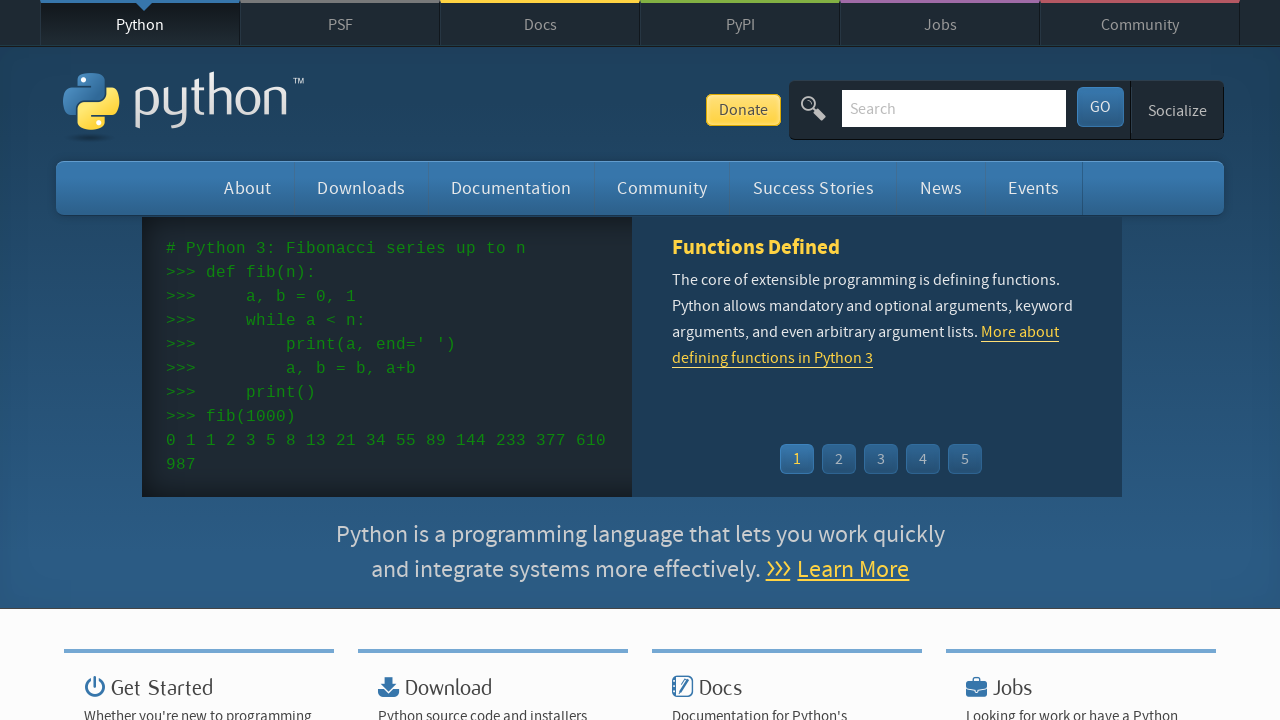

Verified 'Python' is in page title
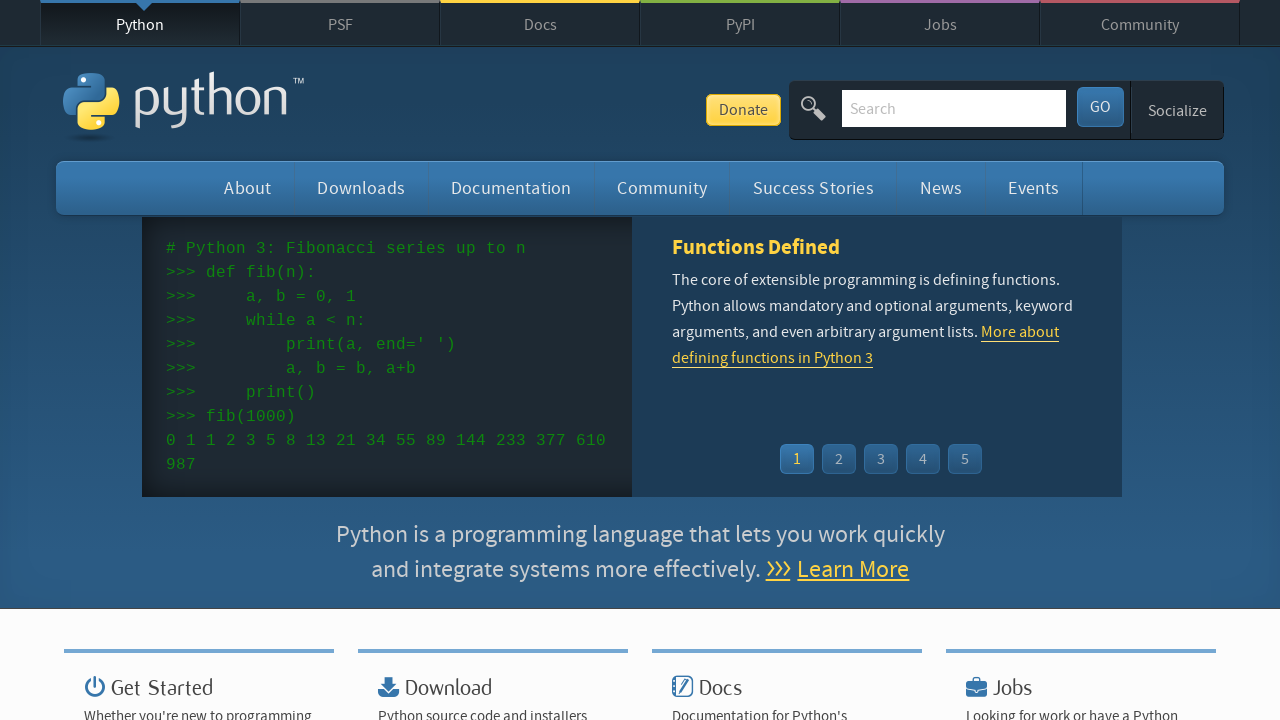

Filled search field with 'pycon' on input[name='q']
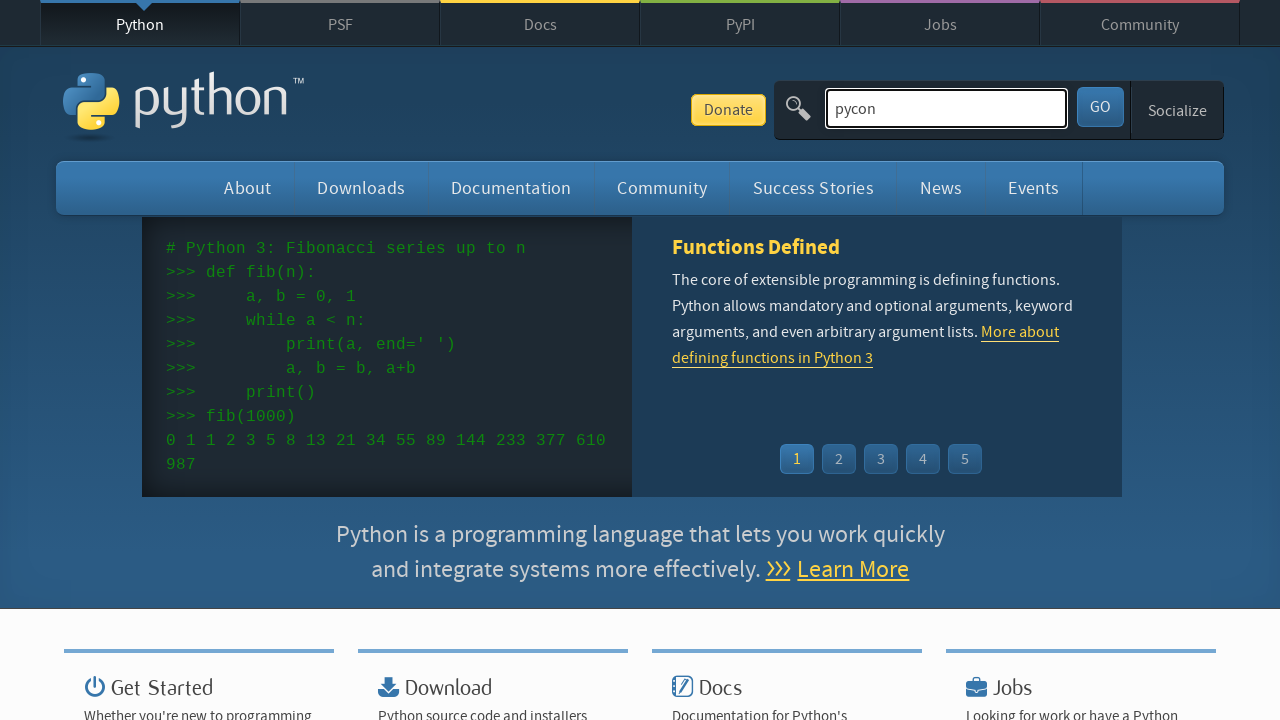

Pressed Enter to submit search for 'pycon' on input[name='q']
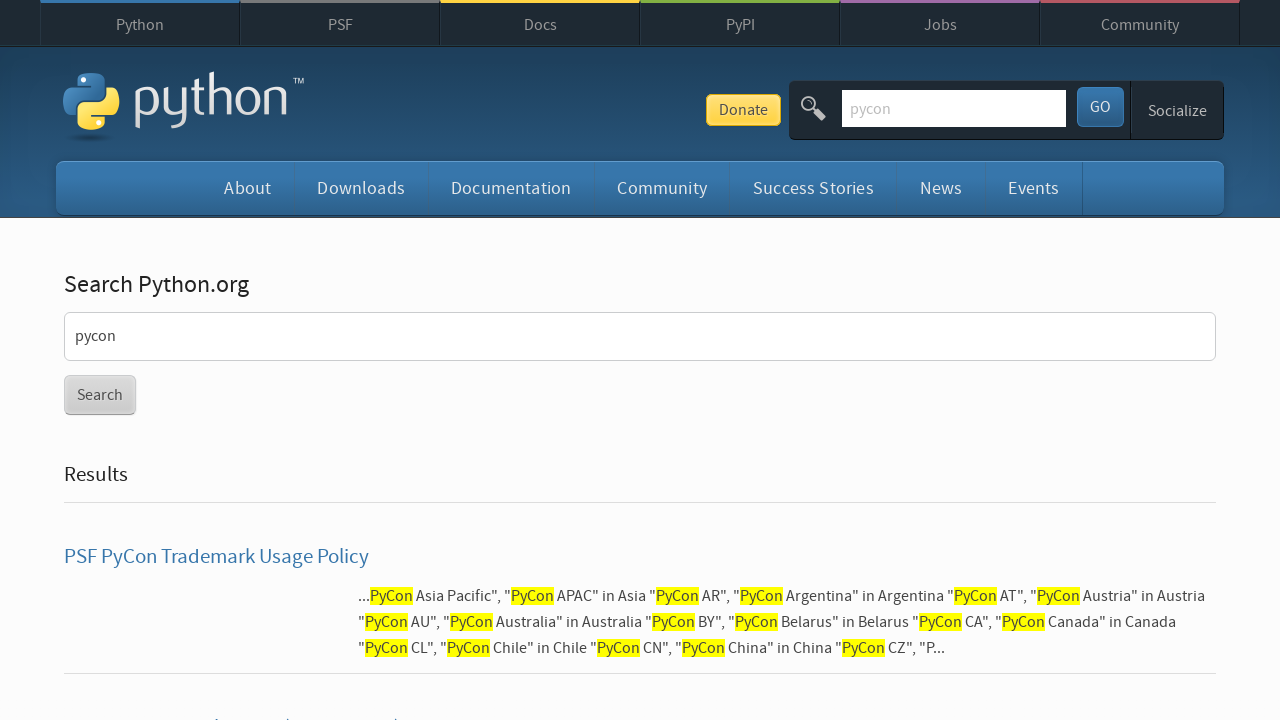

Waited for network idle - search results loaded
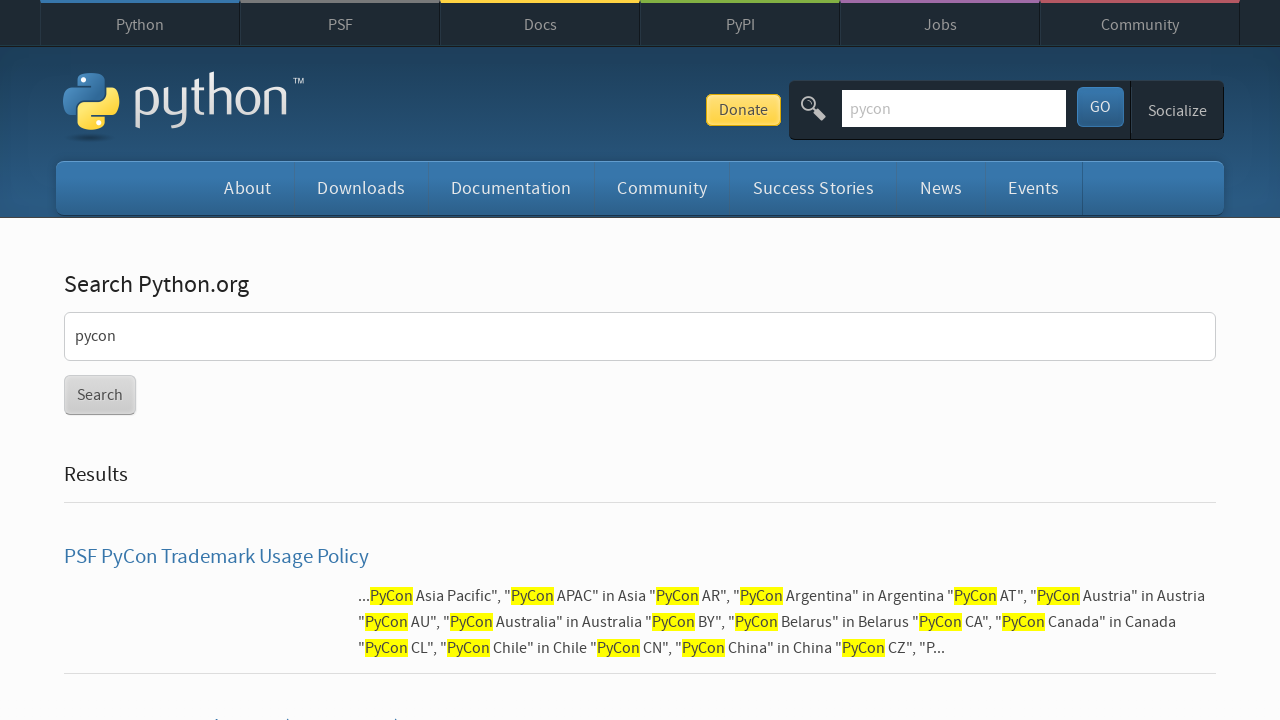

Verified search results were found (no 'No results found' message)
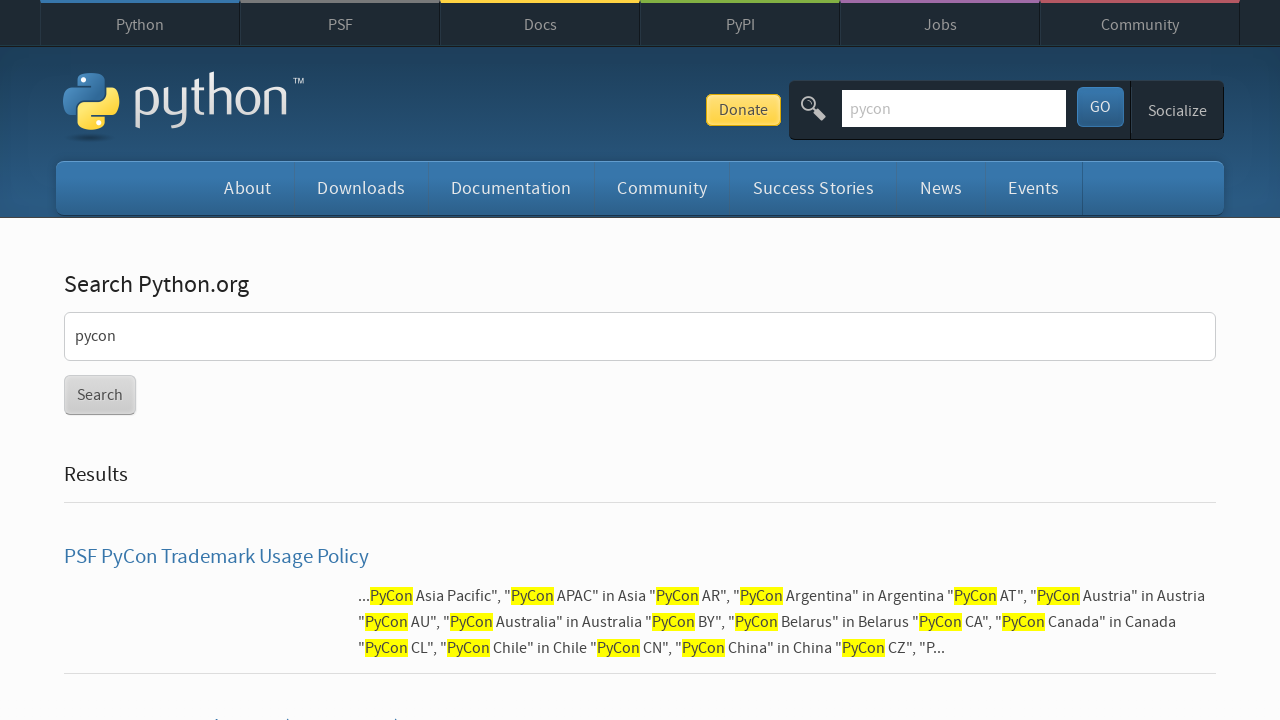

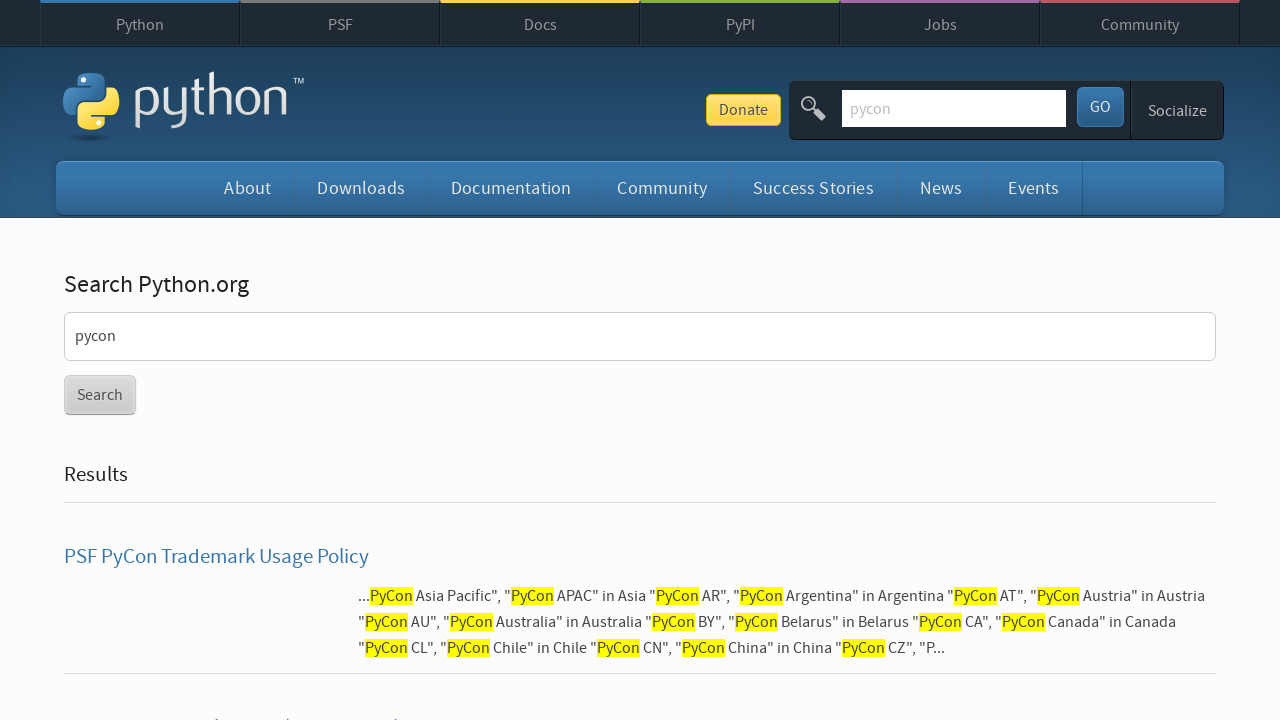